Tests menu hover interaction by navigating to widgets section and hovering over a menu item

Starting URL: http://85.192.34.140:8081/

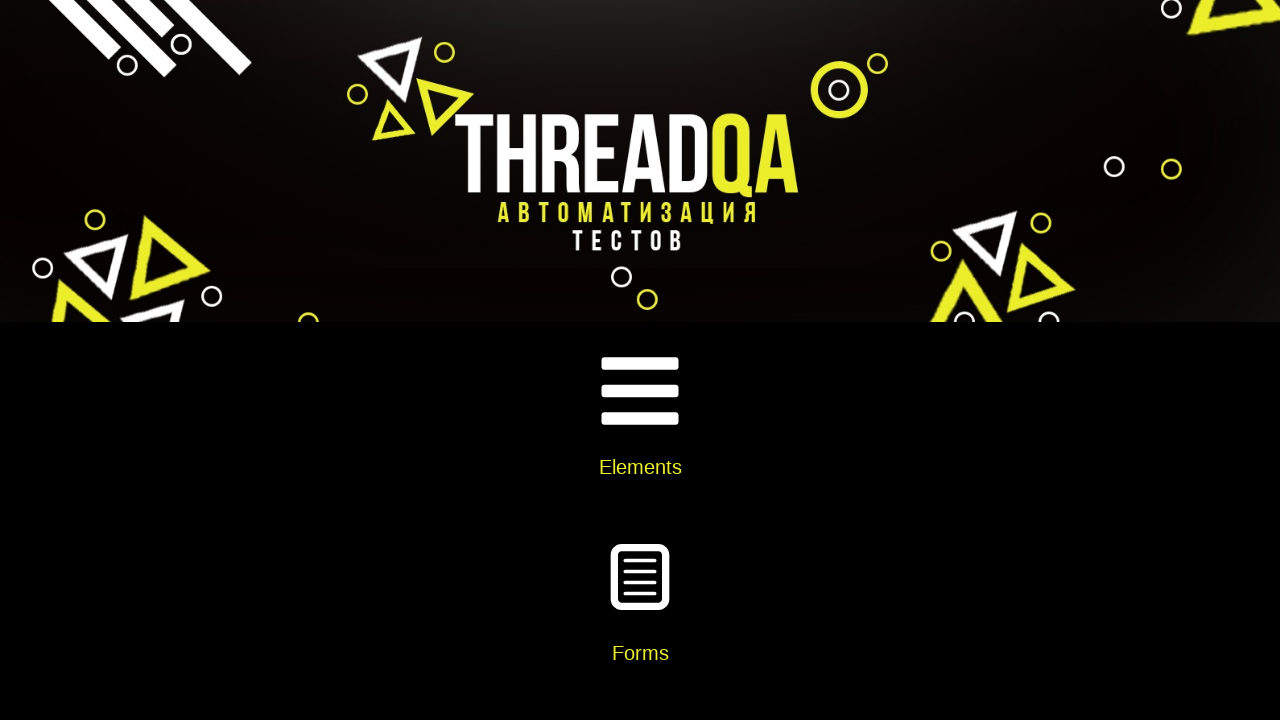

Clicked on Widgets card at (640, 360) on h5:text('Widgets')
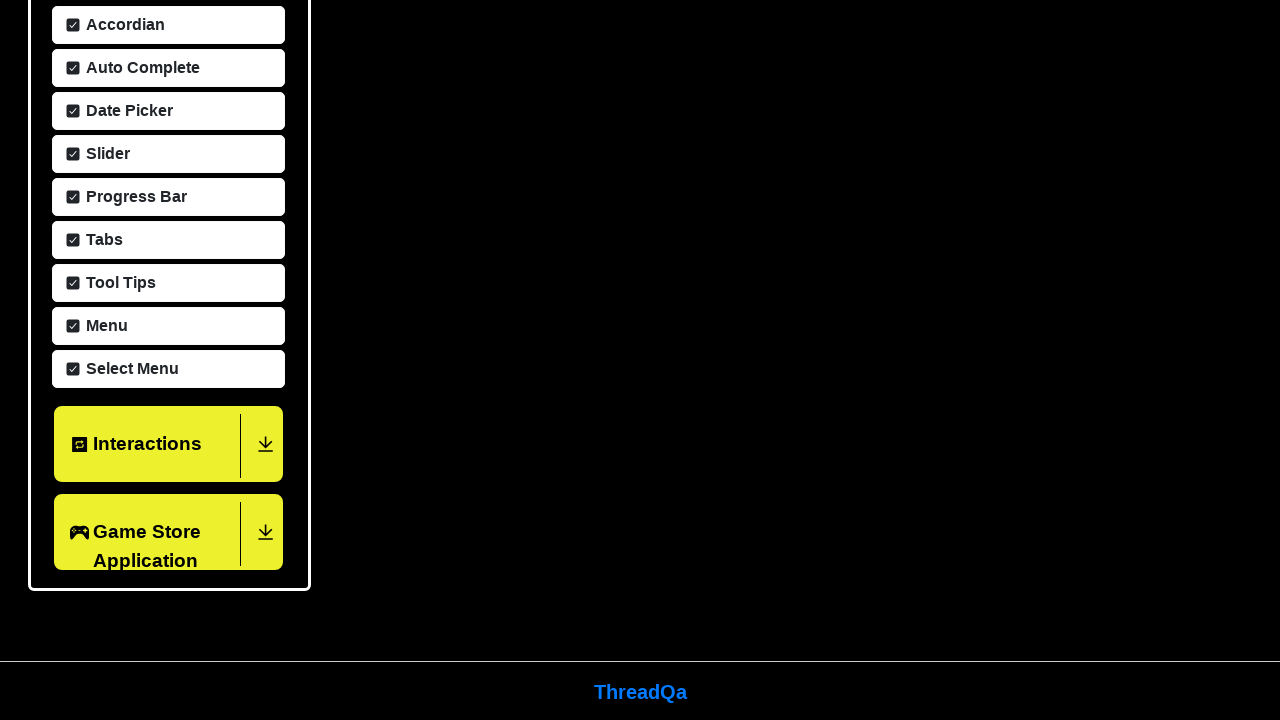

Clicked on Menu item at (104, 324) on span:text('Menu')
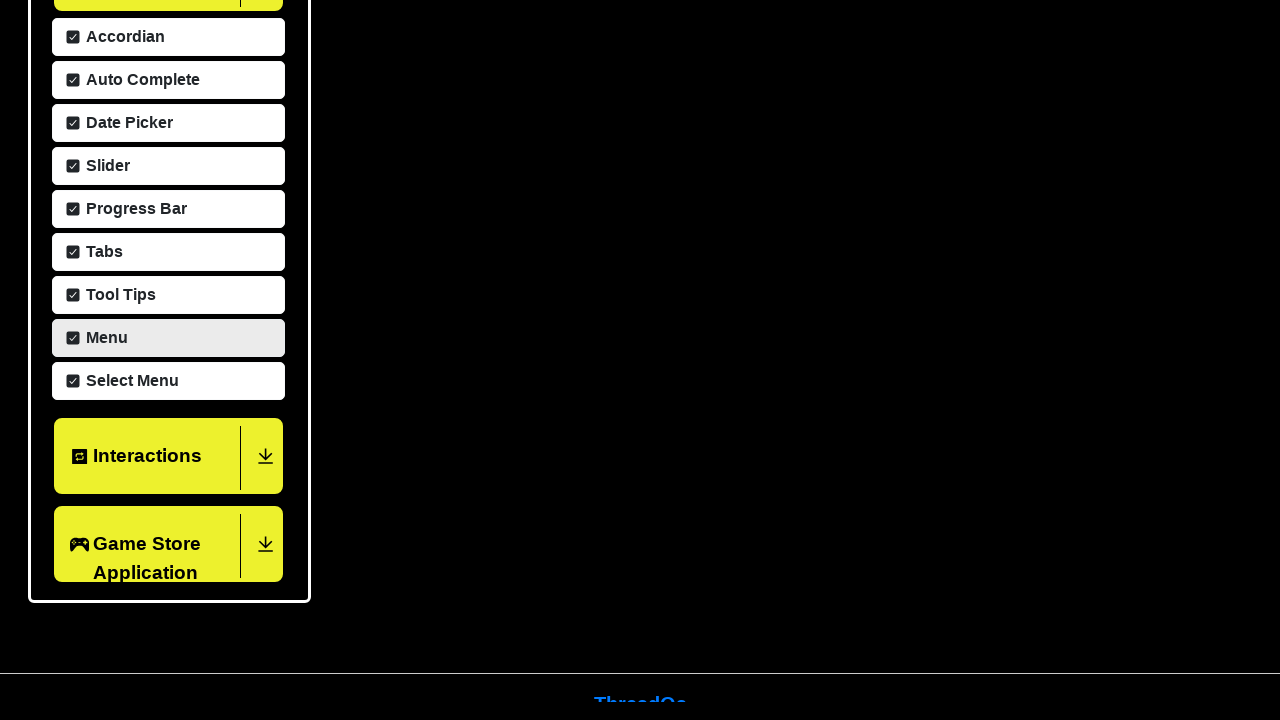

Hovered over Main Item 2 menu item at (641, 476) on a:text('Main Item 2')
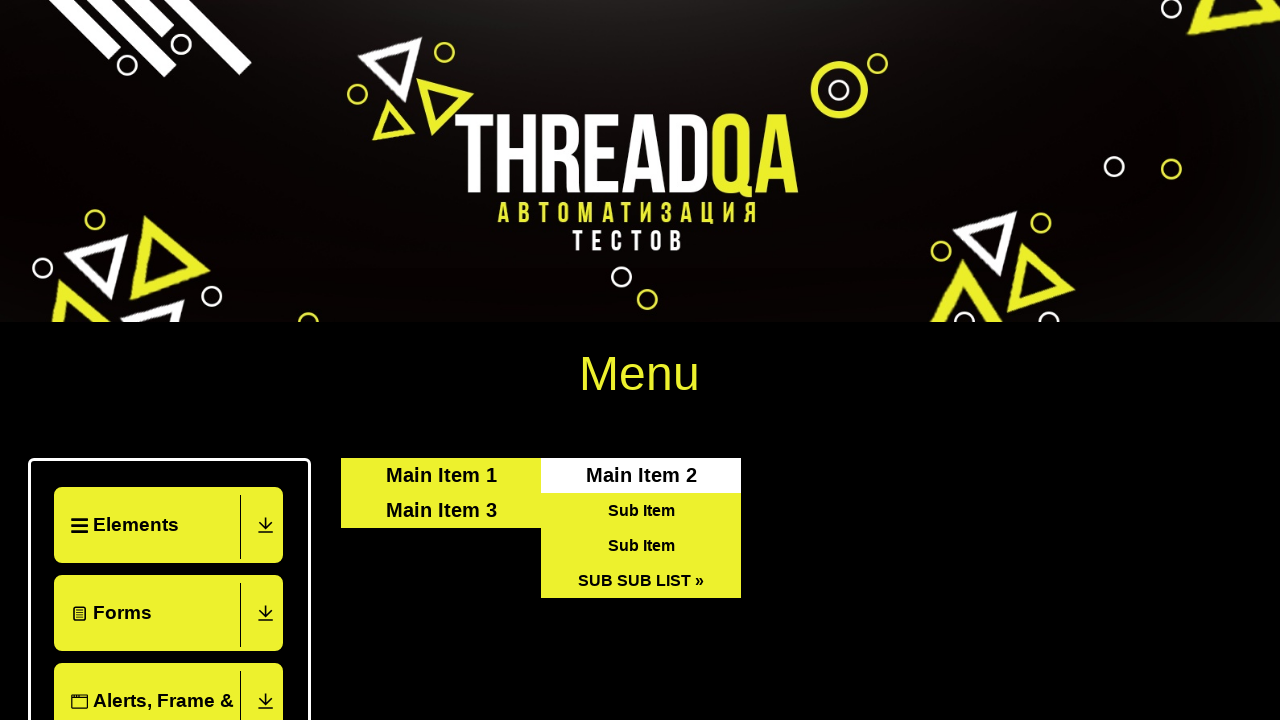

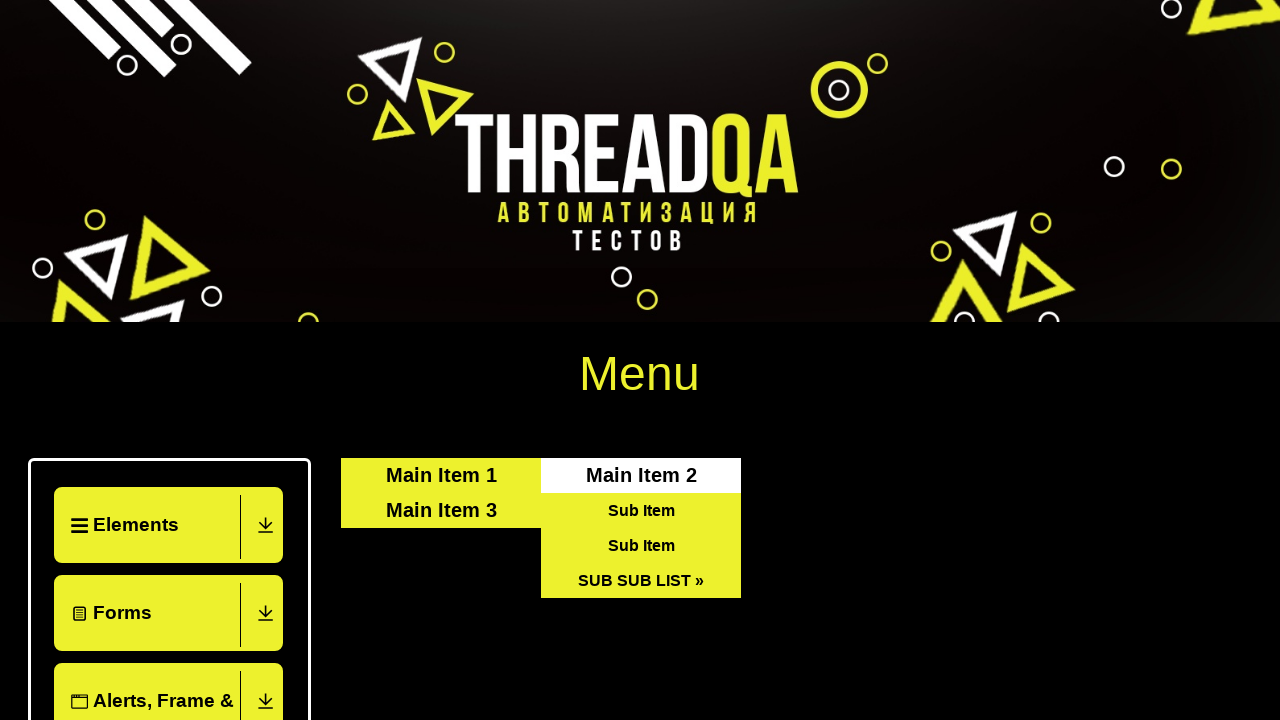